Tests XPath locator strategies by navigating through an HTML table, locating specific cells by iterating through rows and columns, and verifying that specific data exists in the table.

Starting URL: https://www.w3schools.com/html/html_tables.asp

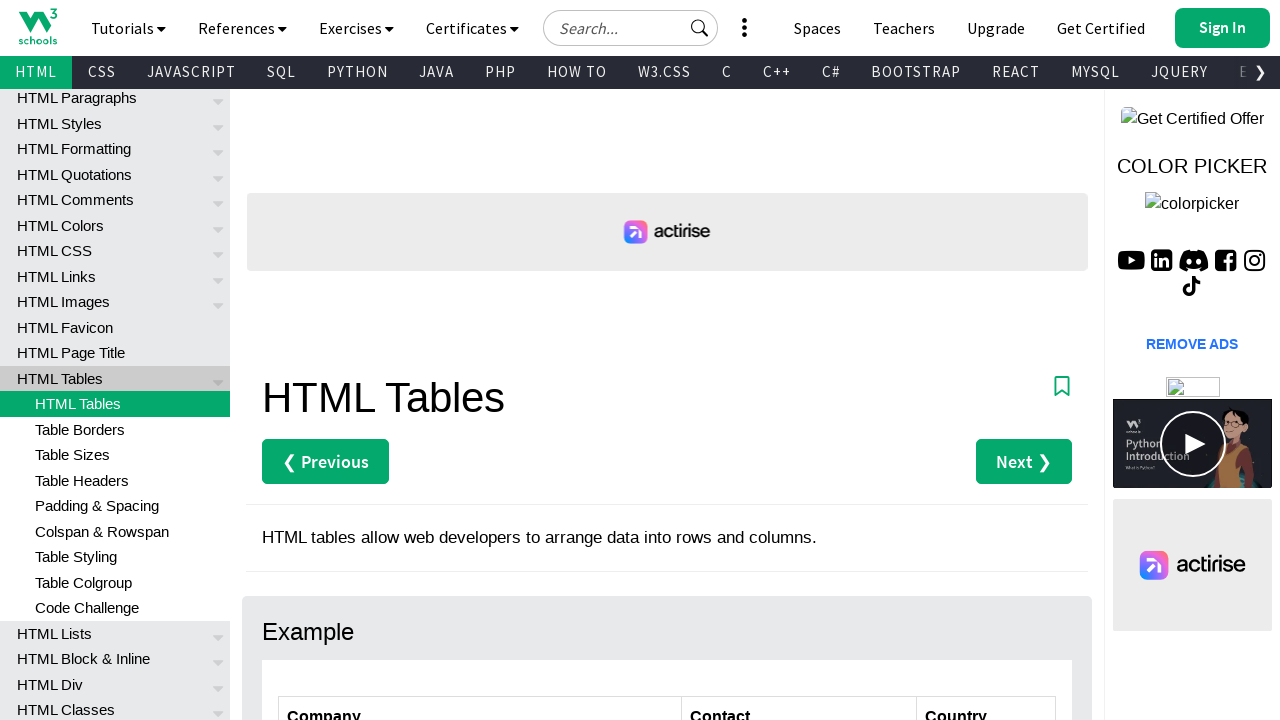

Set viewport size to 1920x1080
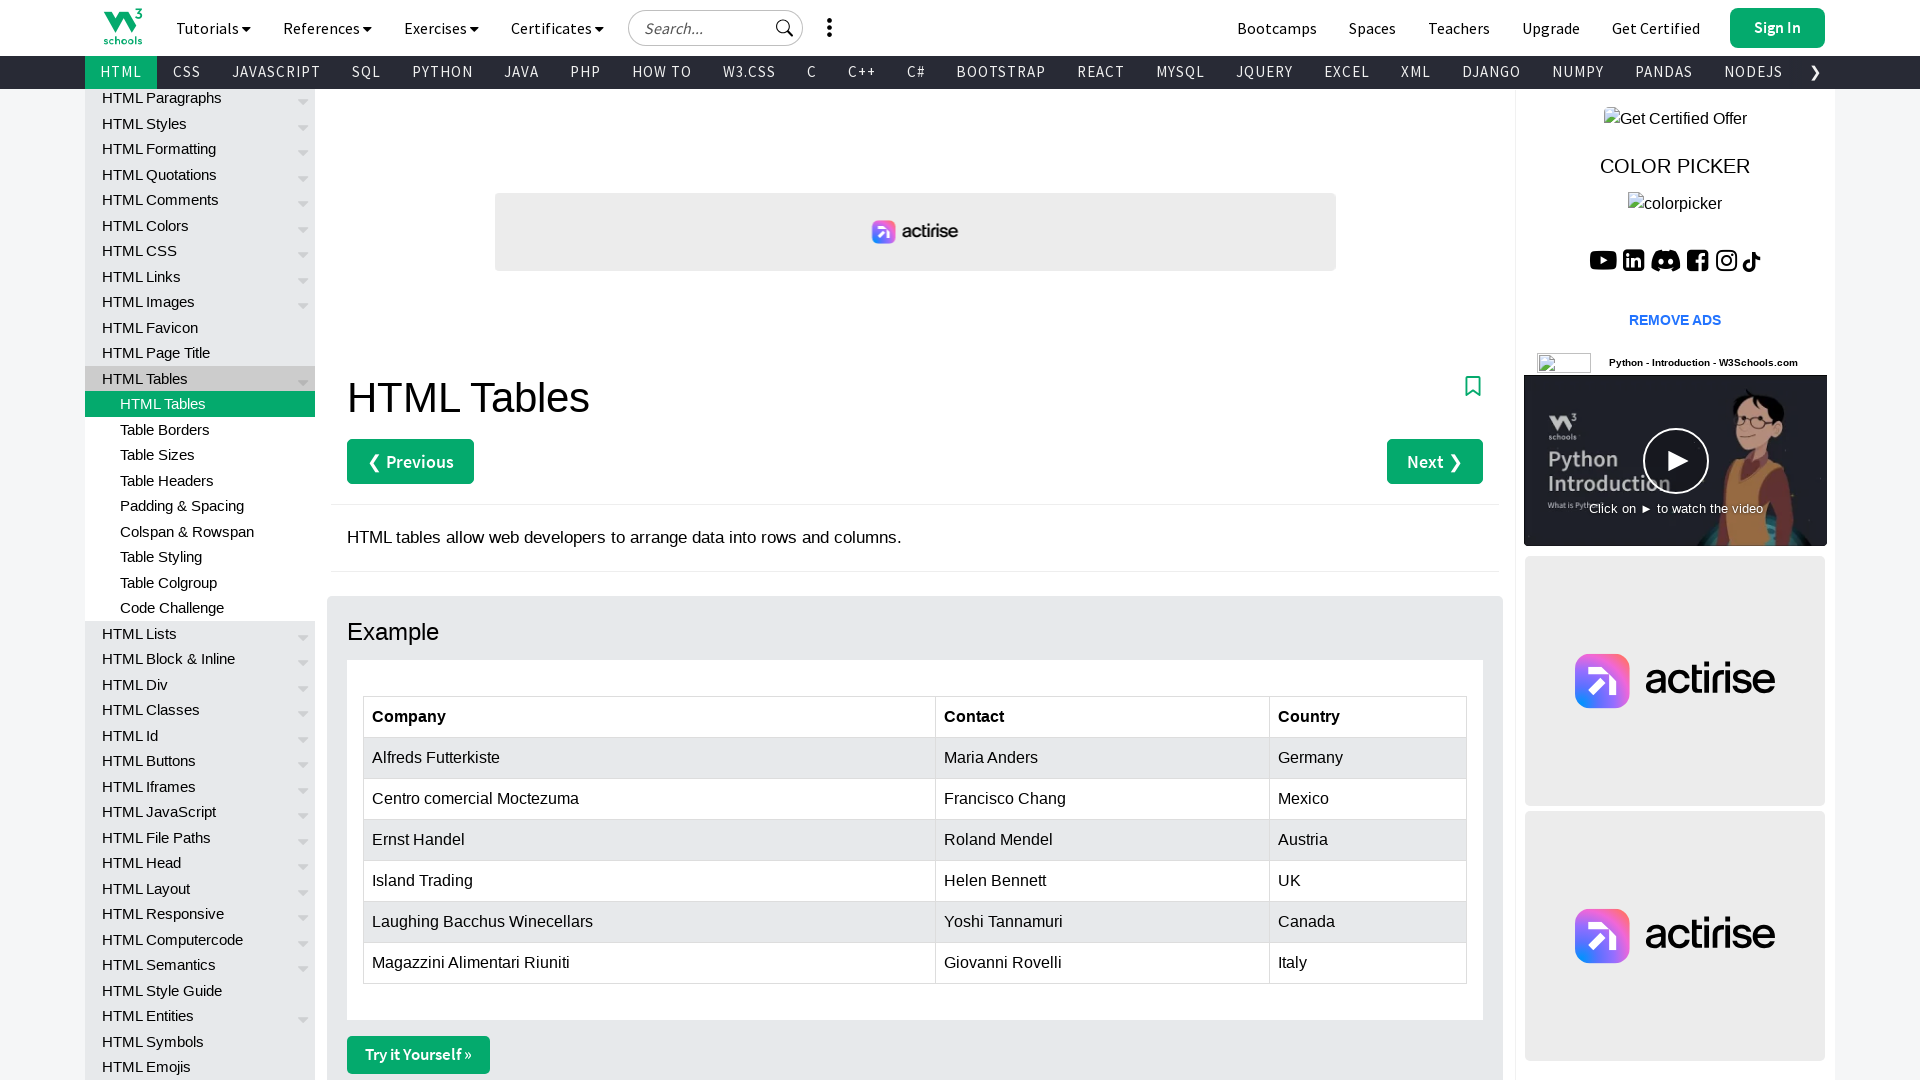

Customers table loaded and visible
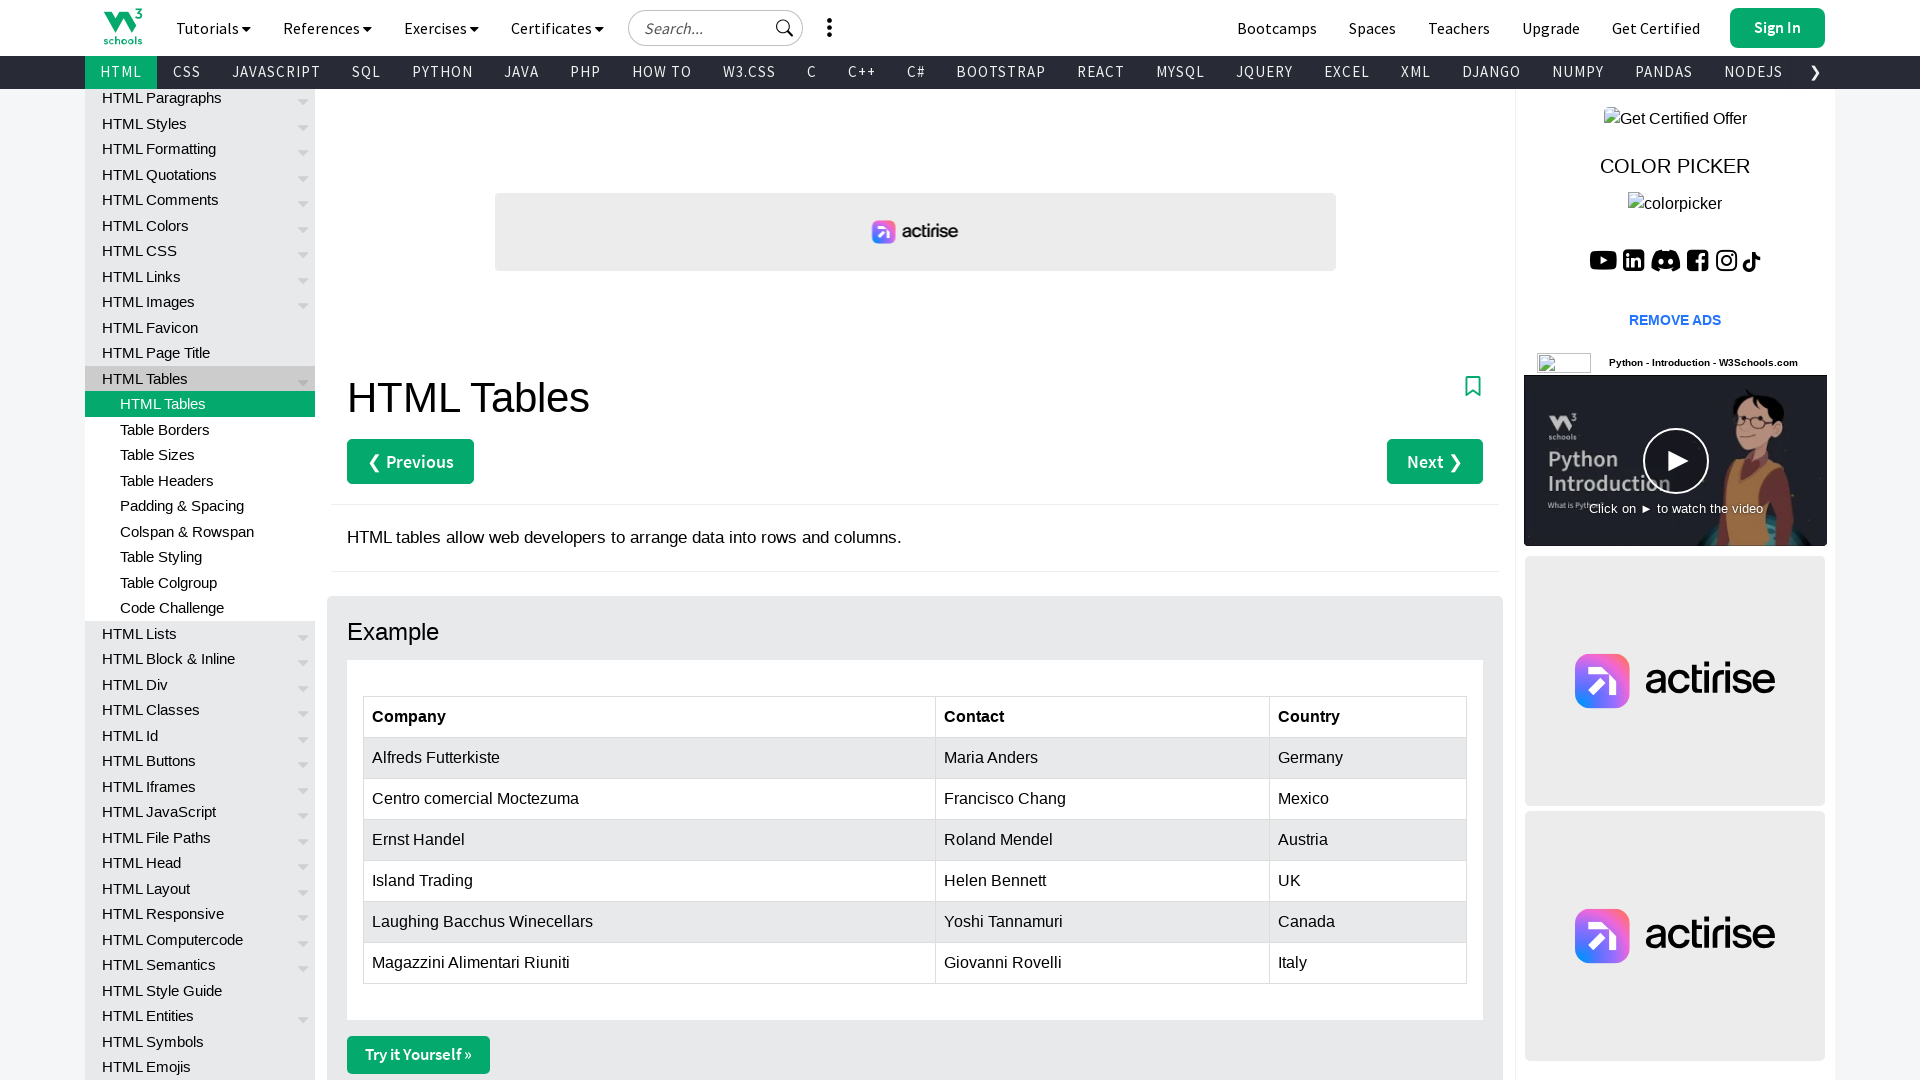

Located company name in row 2: Alfreds Futterkiste
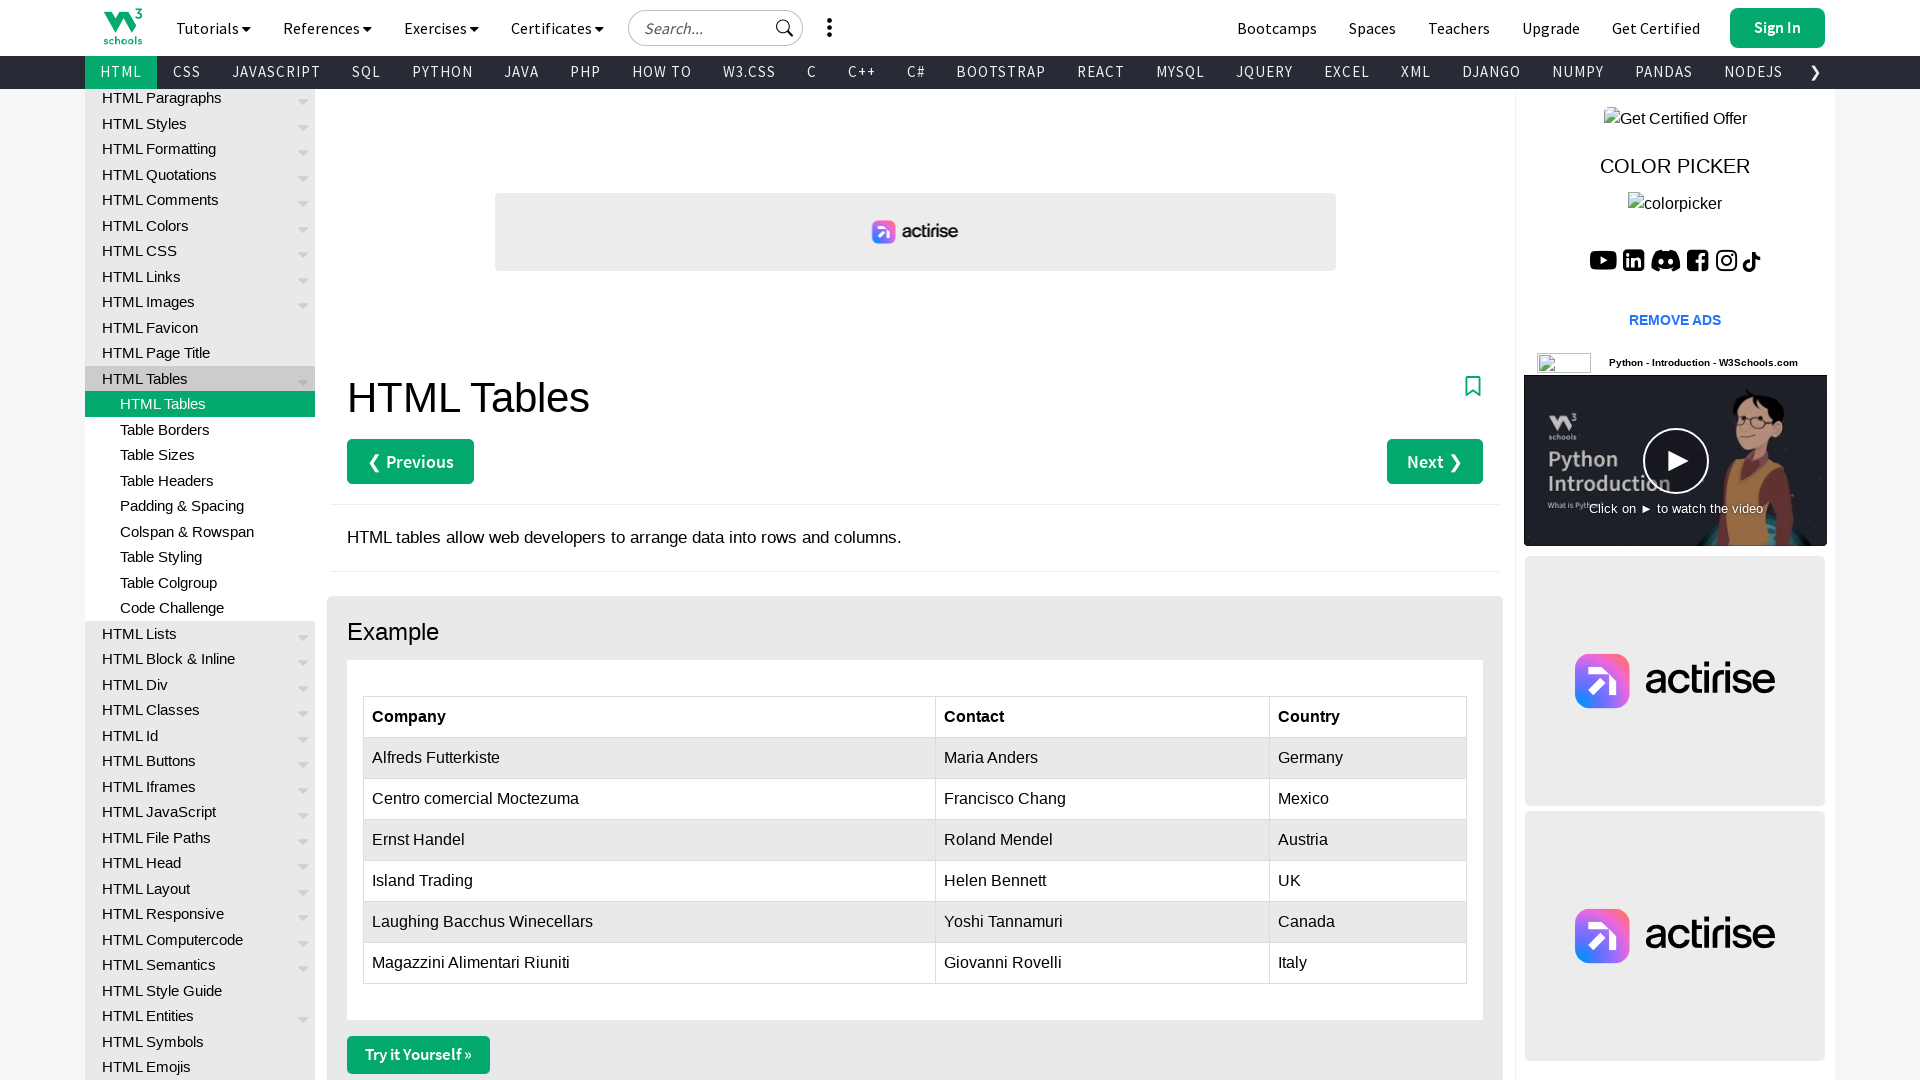

Located company name in row 3: Centro comercial Moctezuma
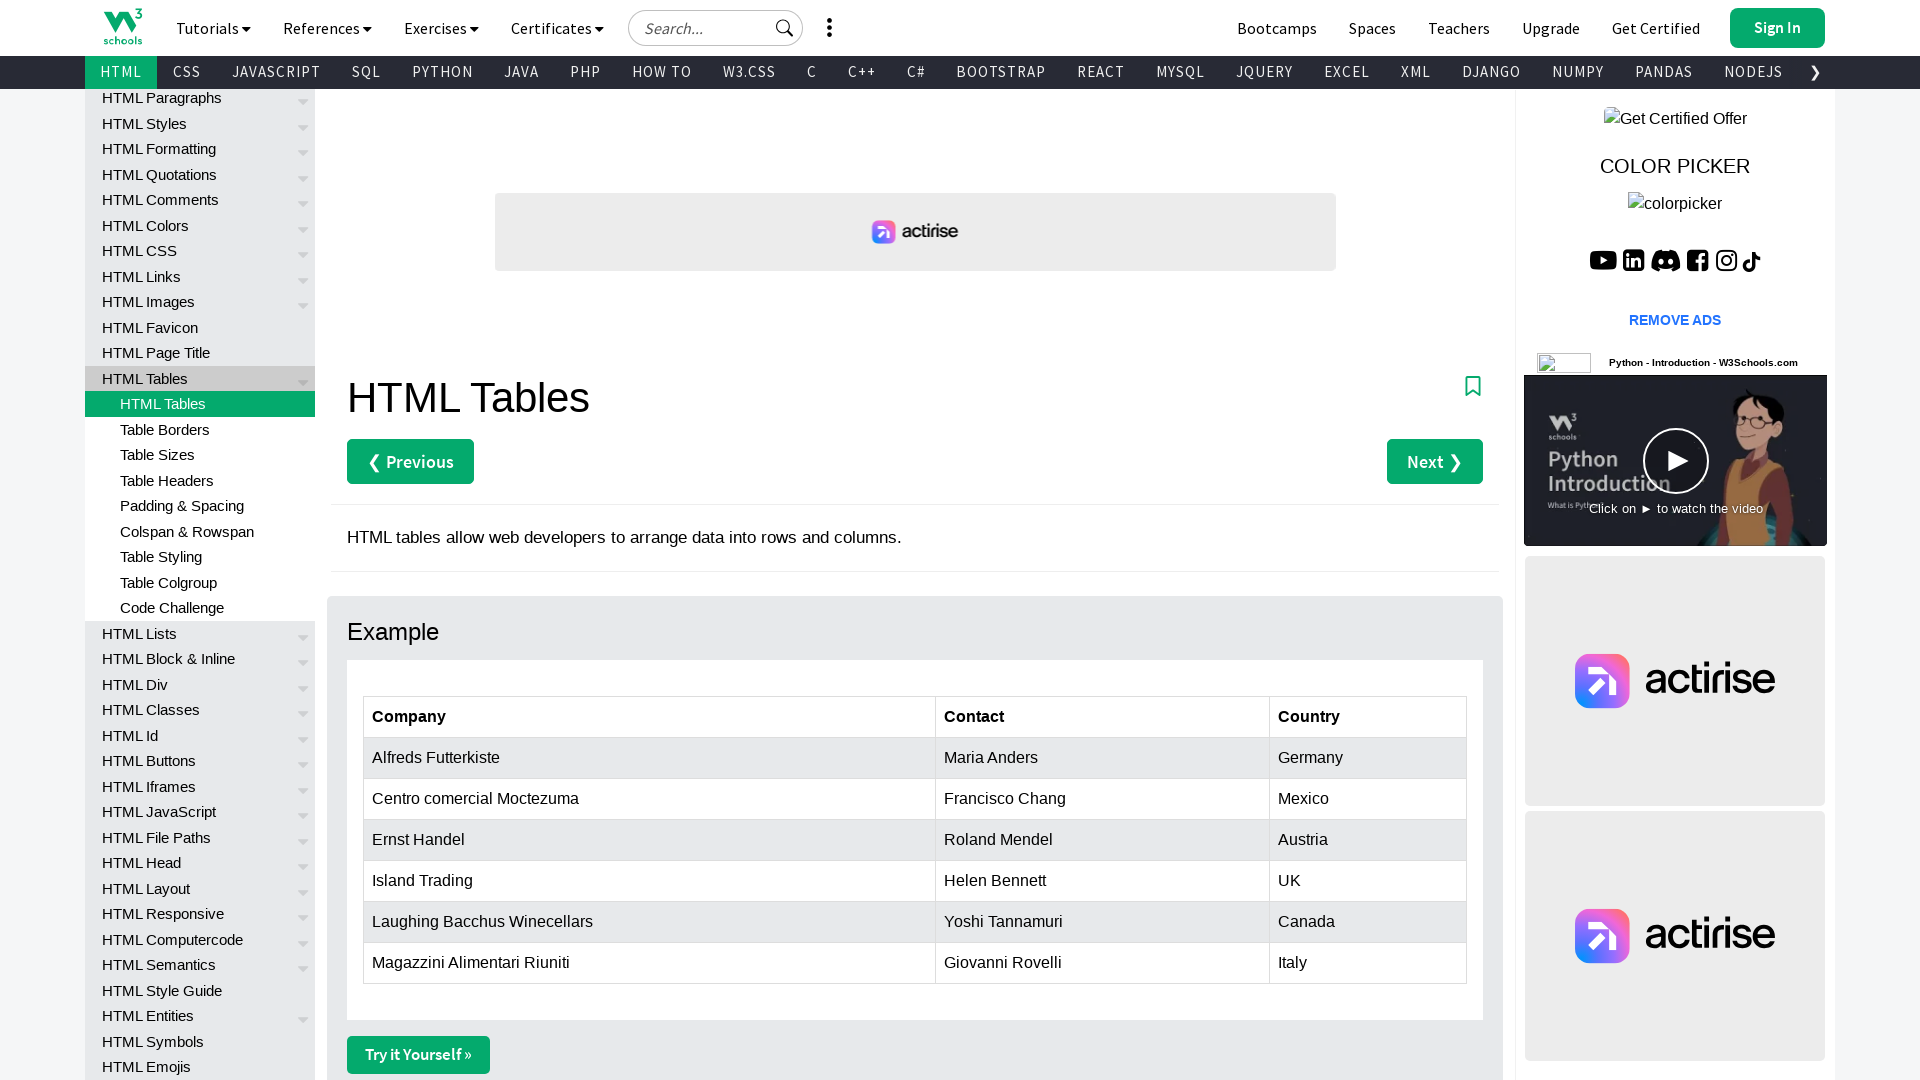

Located company name in row 4: Ernst Handel
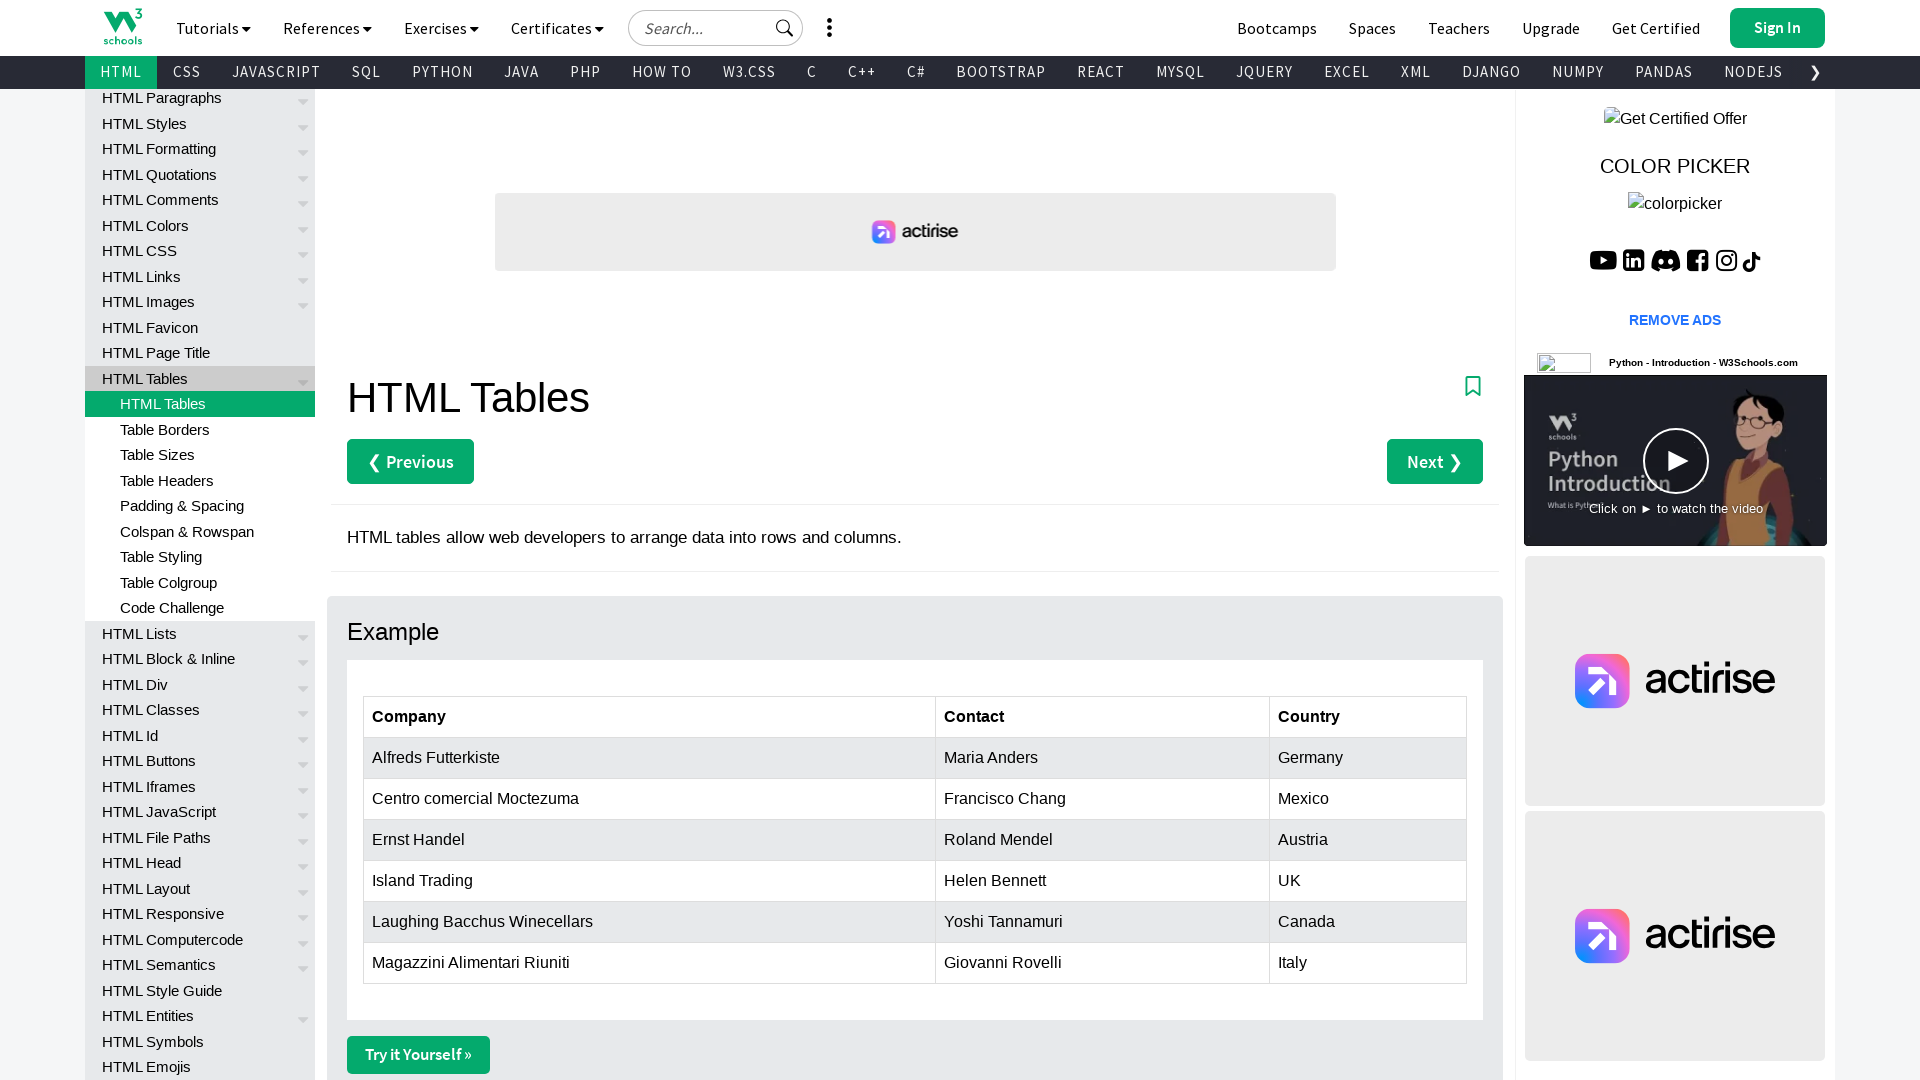

Located company name in row 5: Island Trading
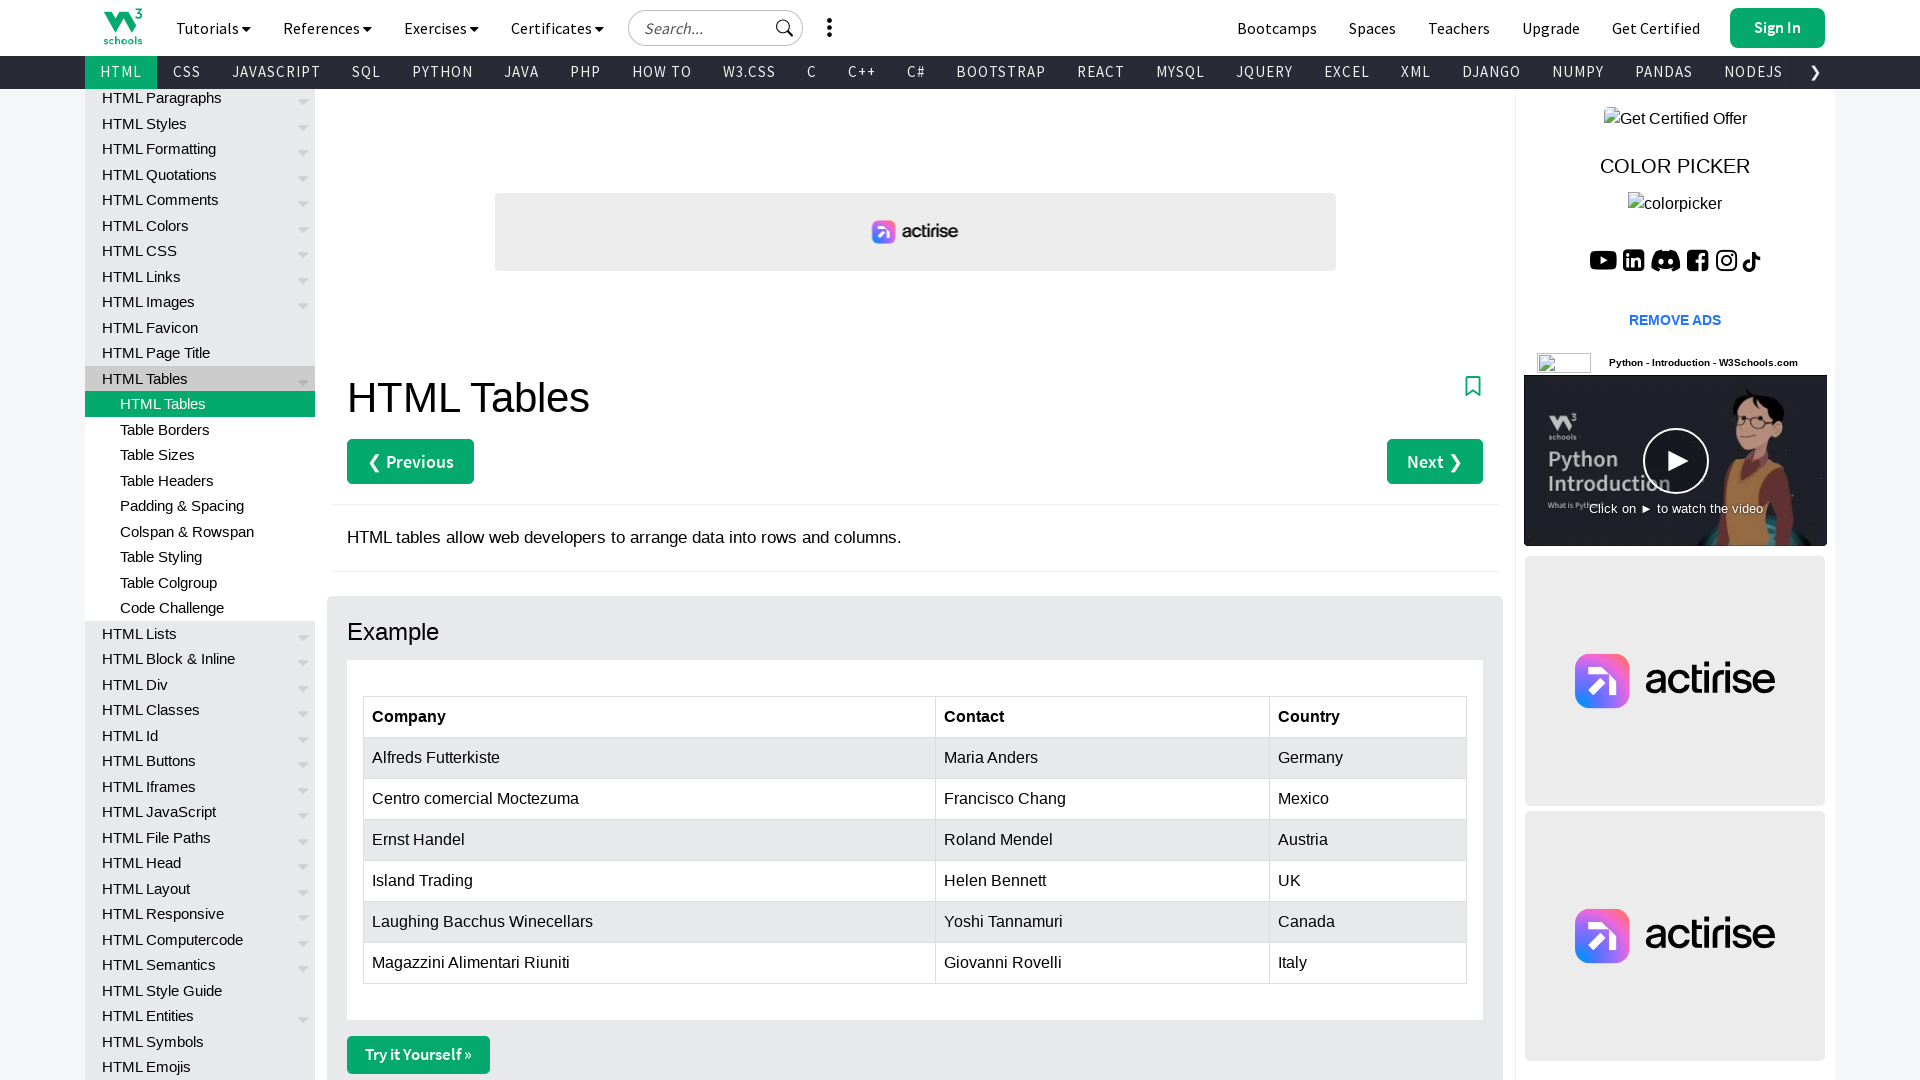

Found 'Island Trading' in first column
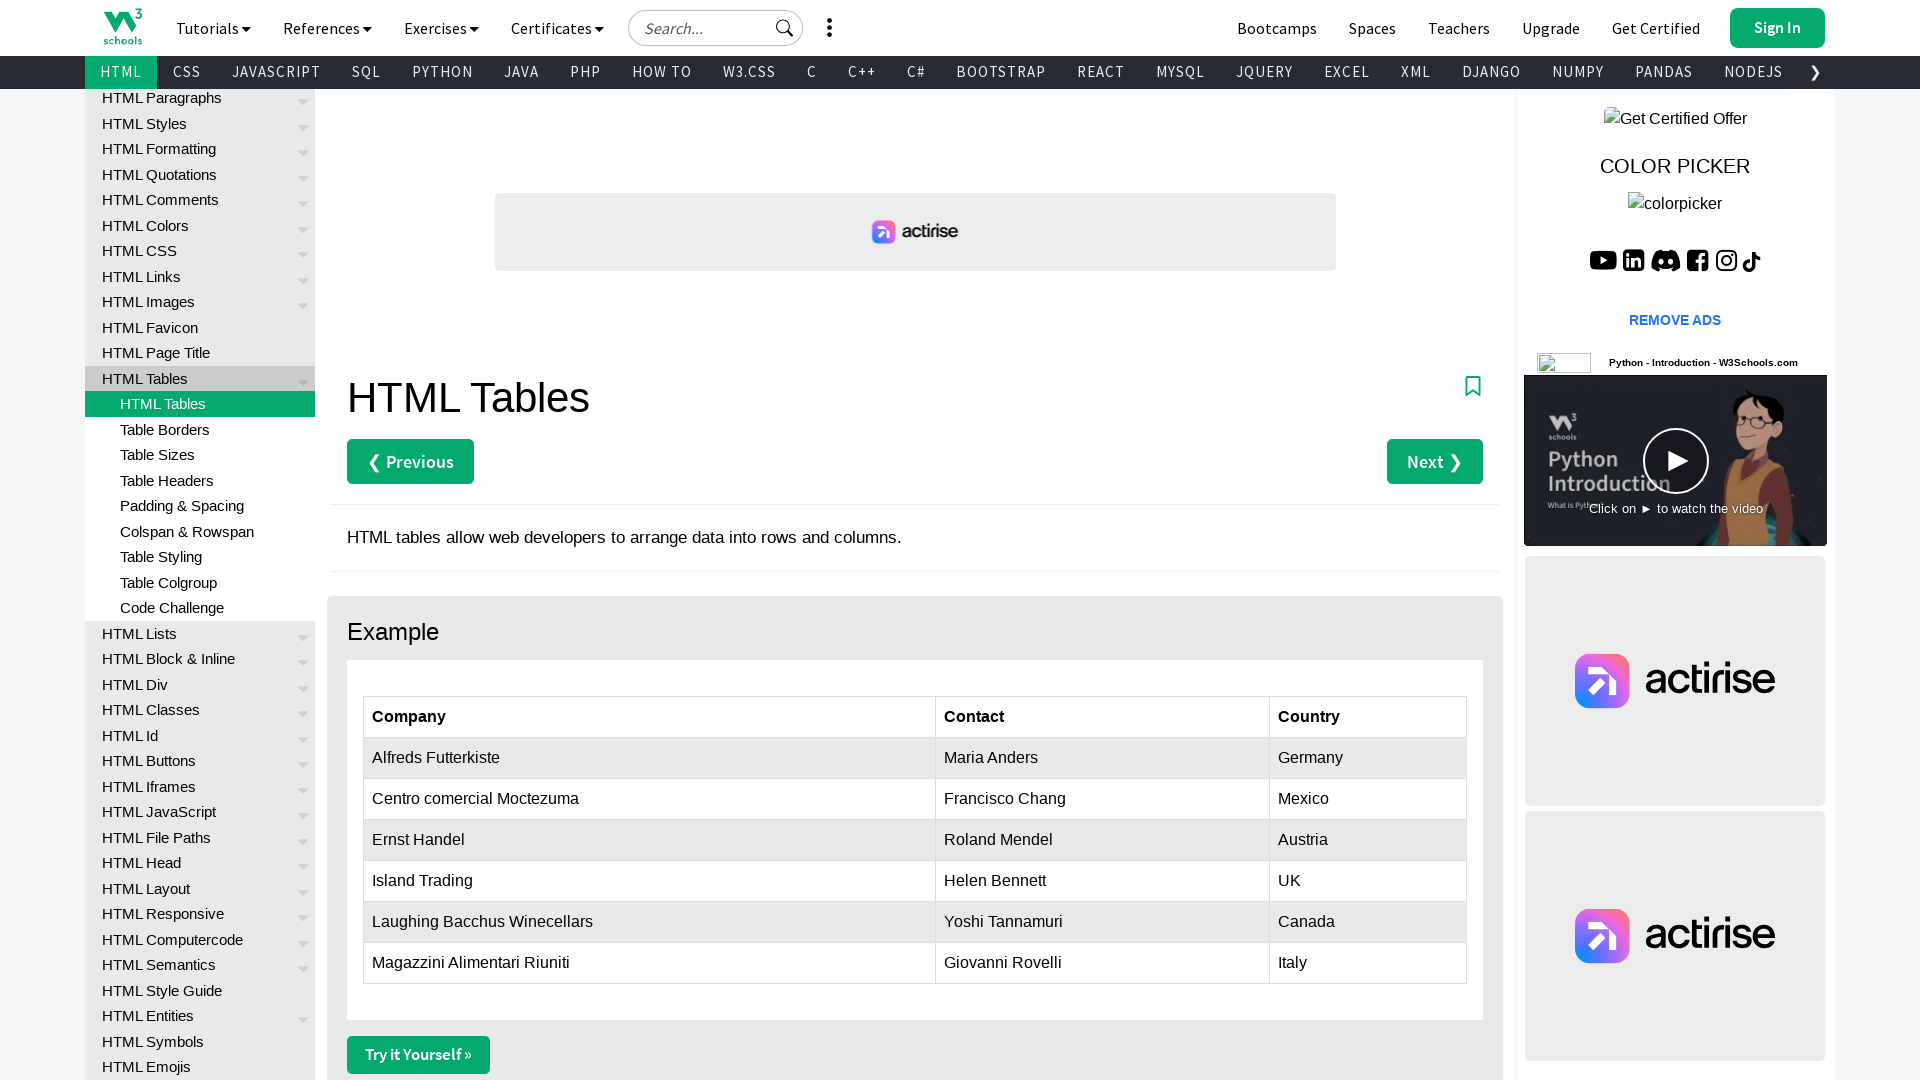

Located data in row 2, column 1: Alfreds Futterkiste
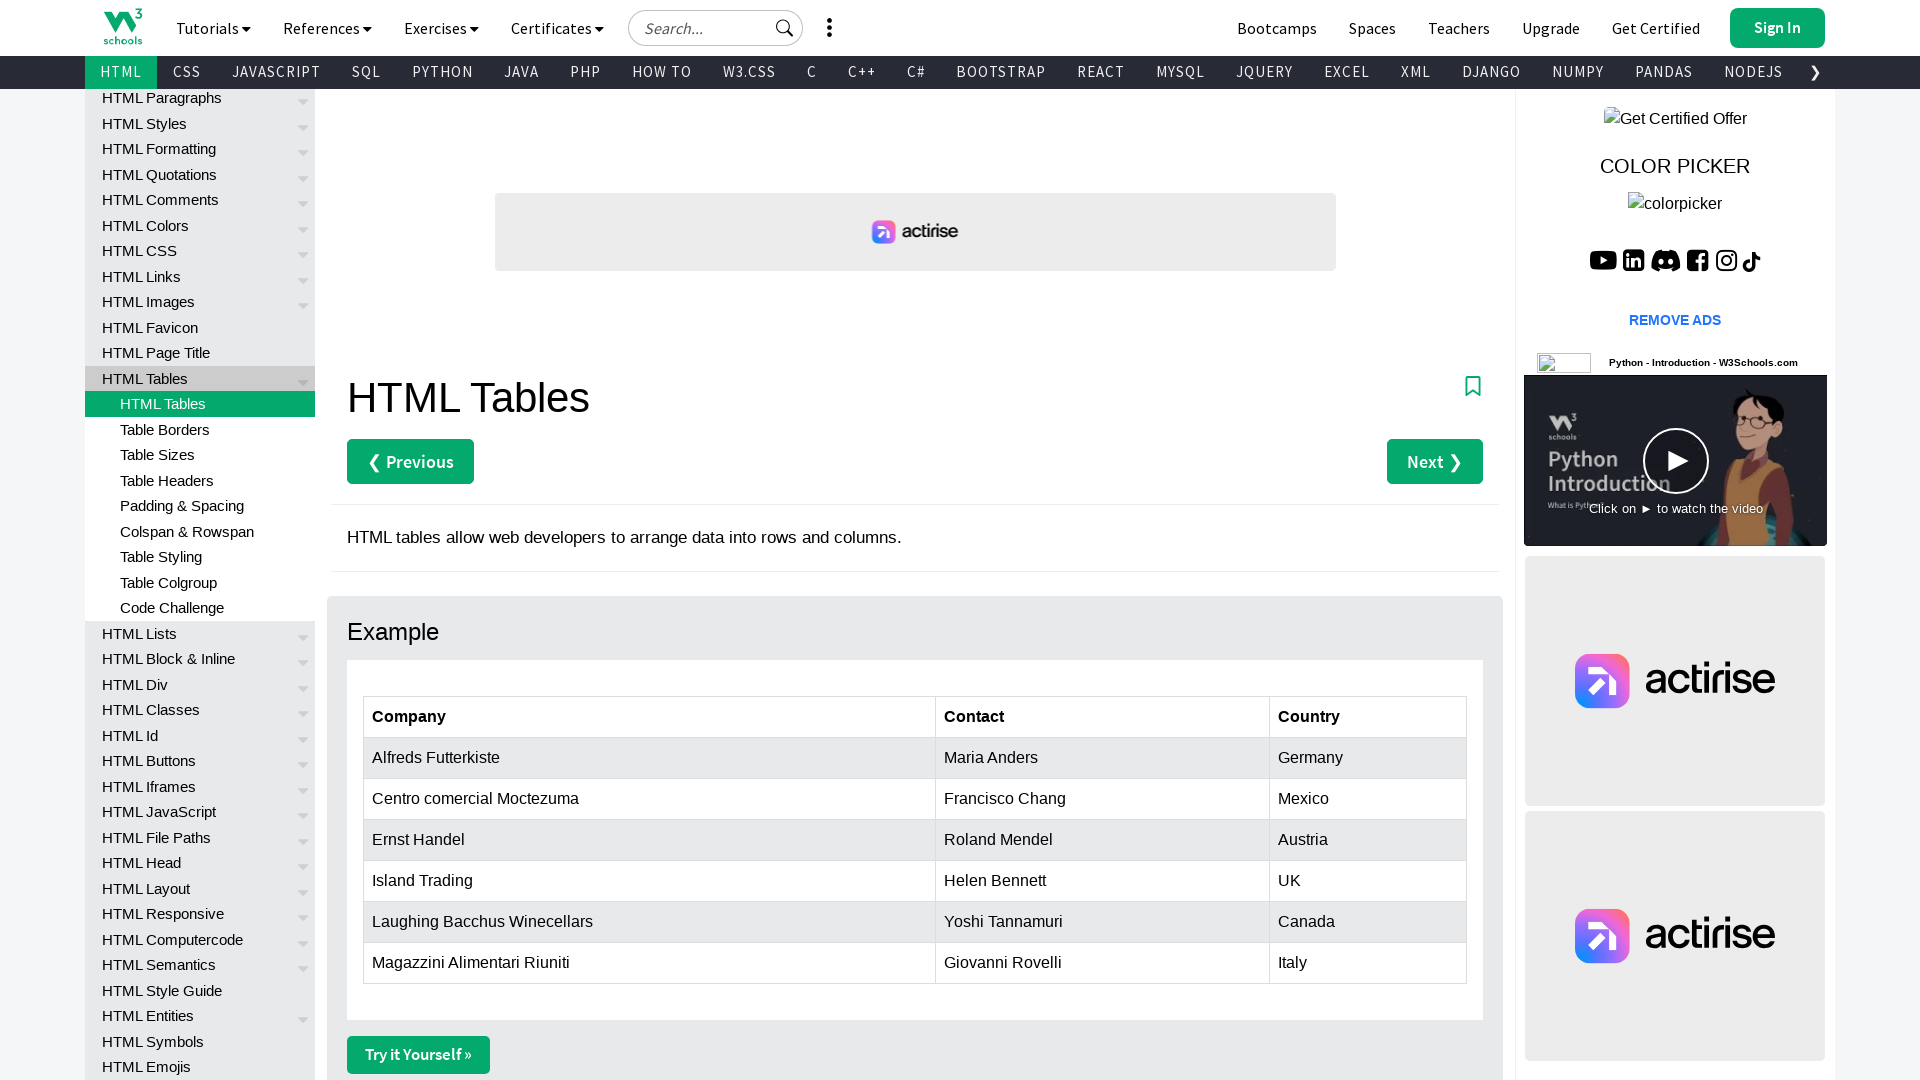

Located data in row 2, column 2: Maria Anders
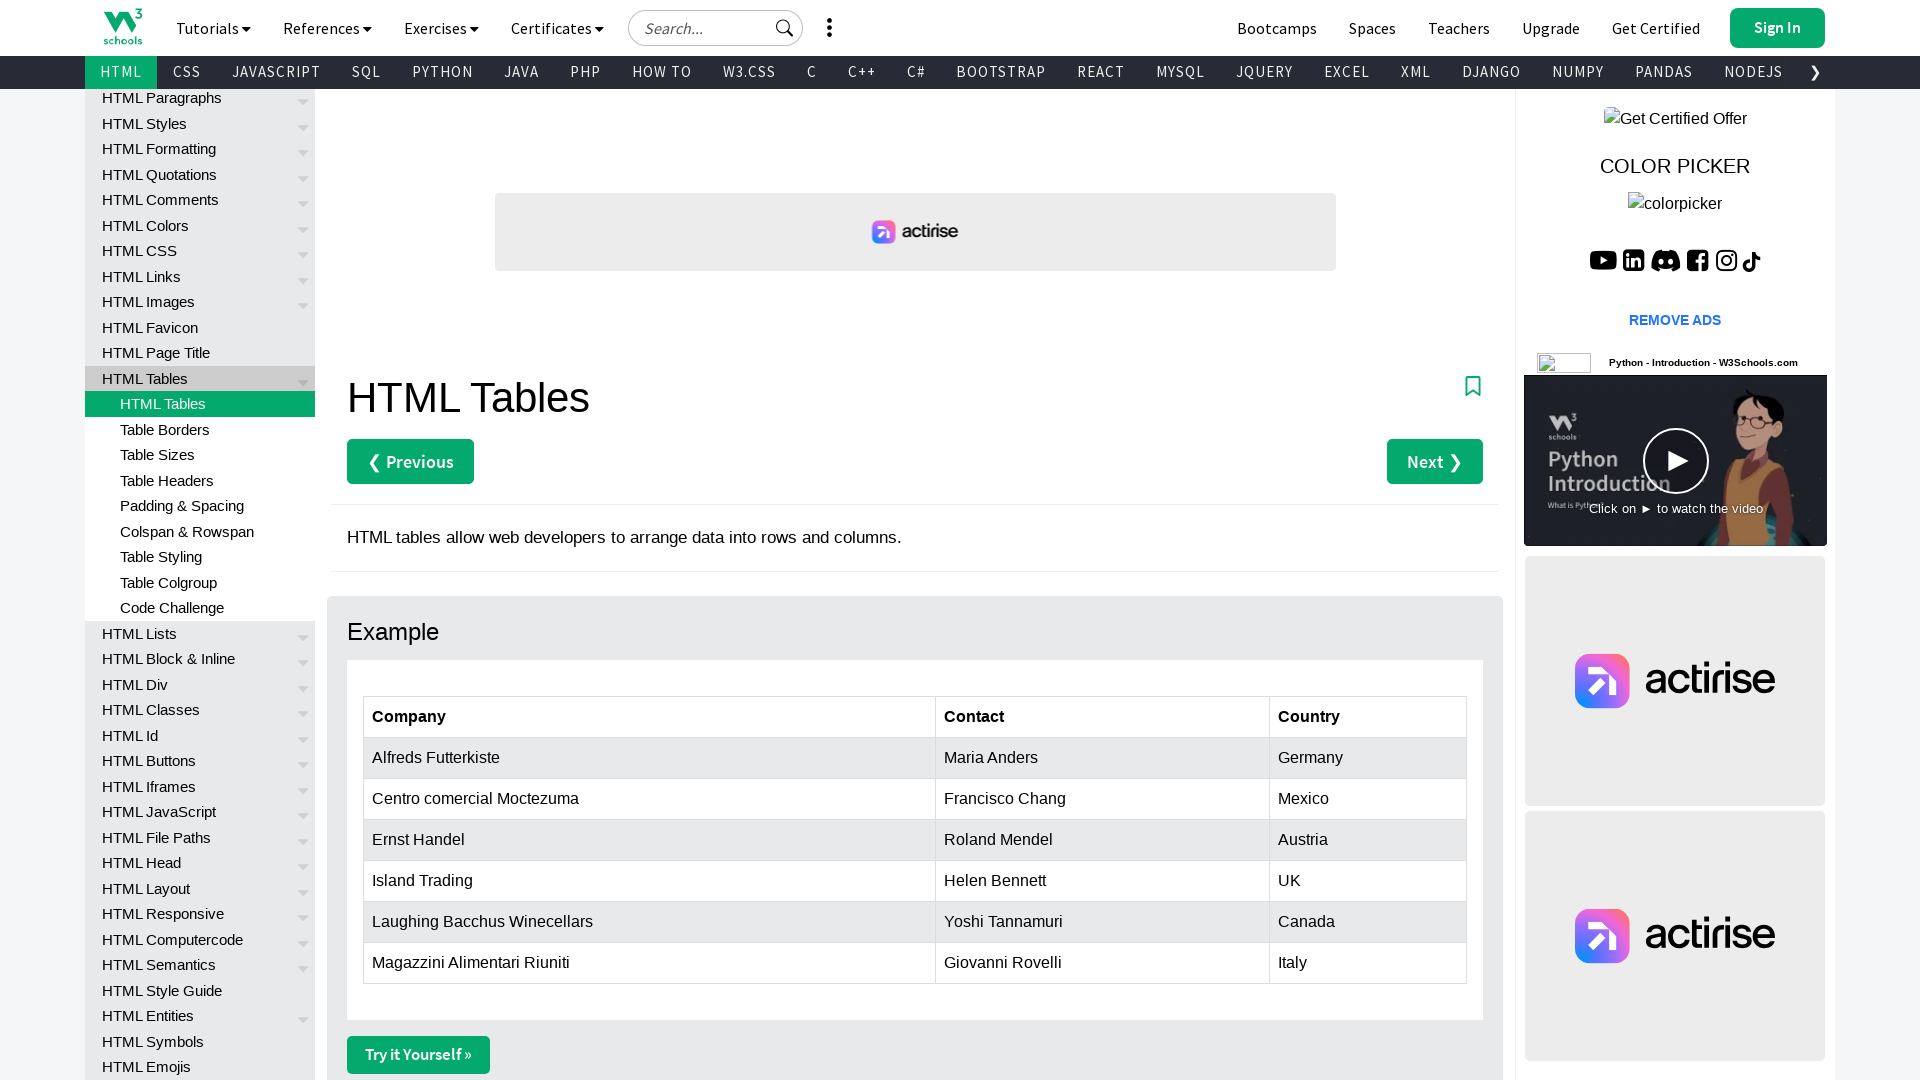

Found 'Maria Anders' in first row data
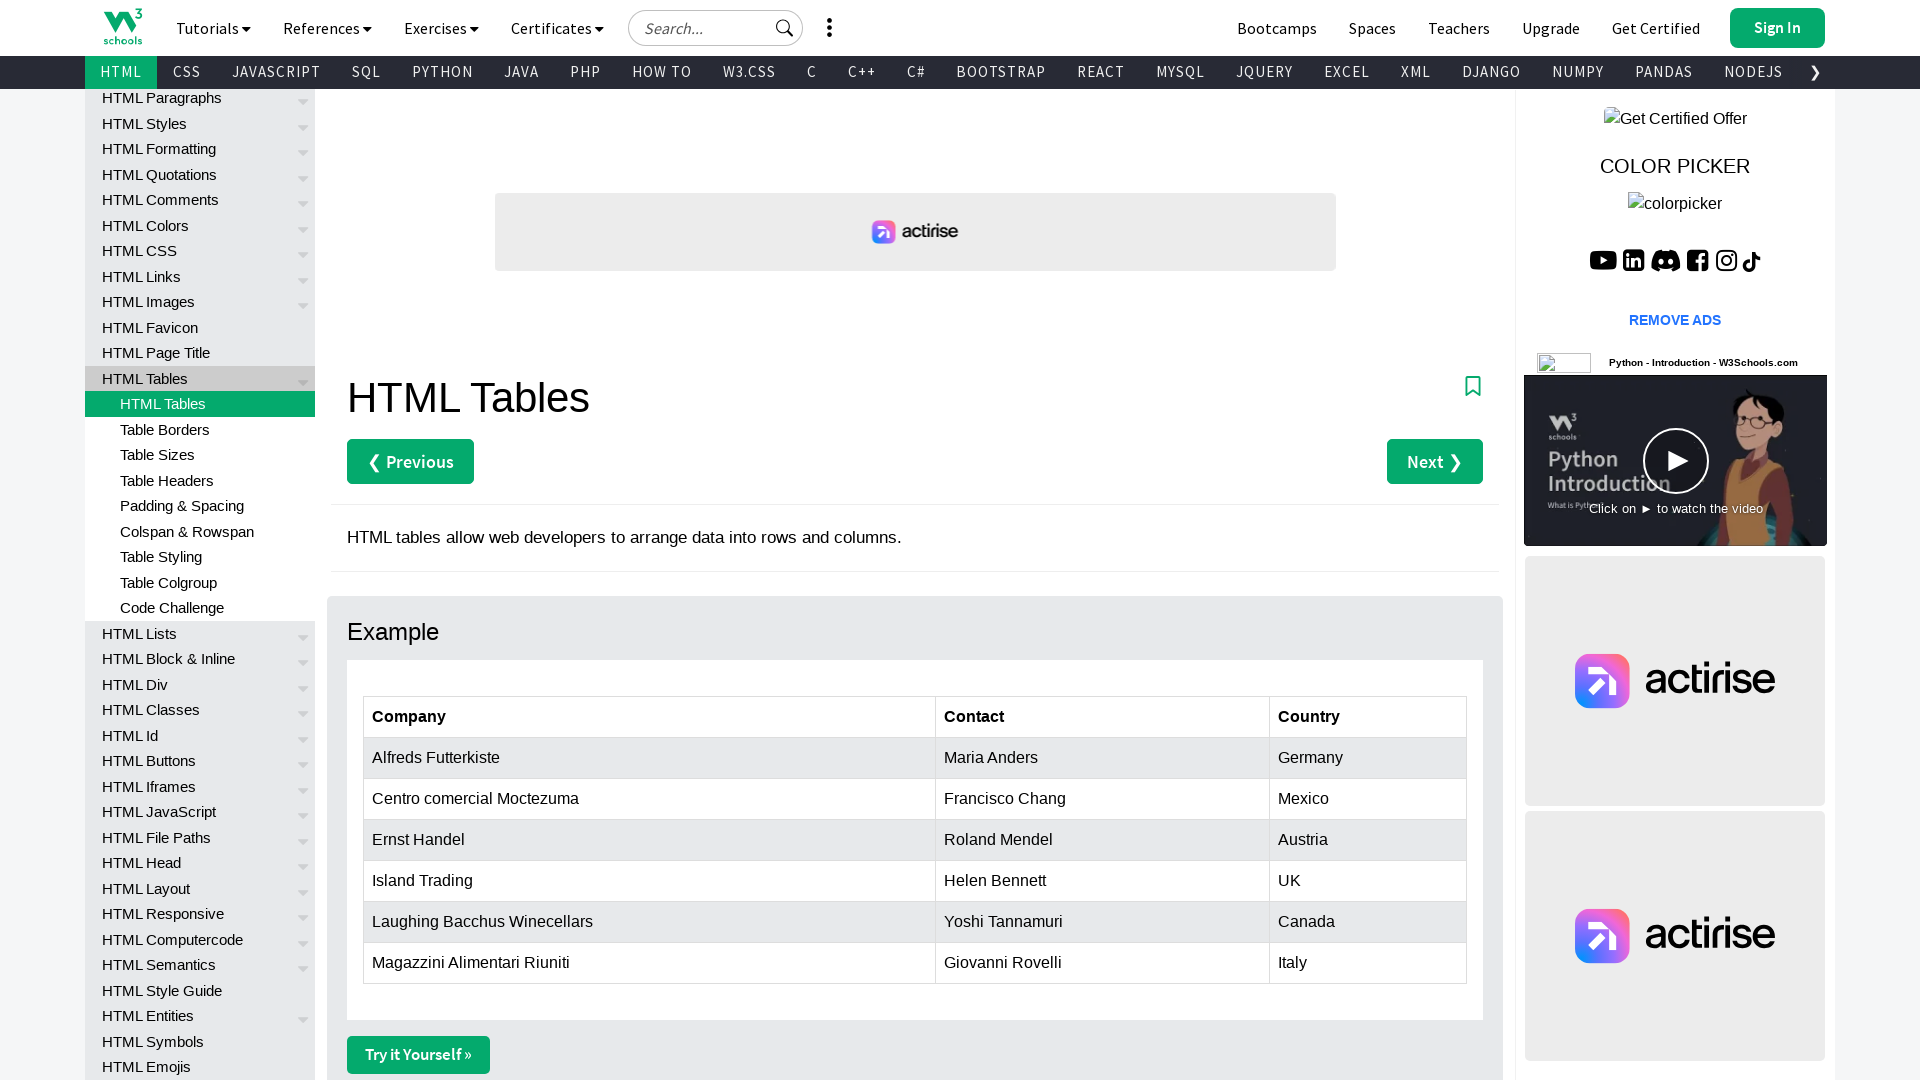

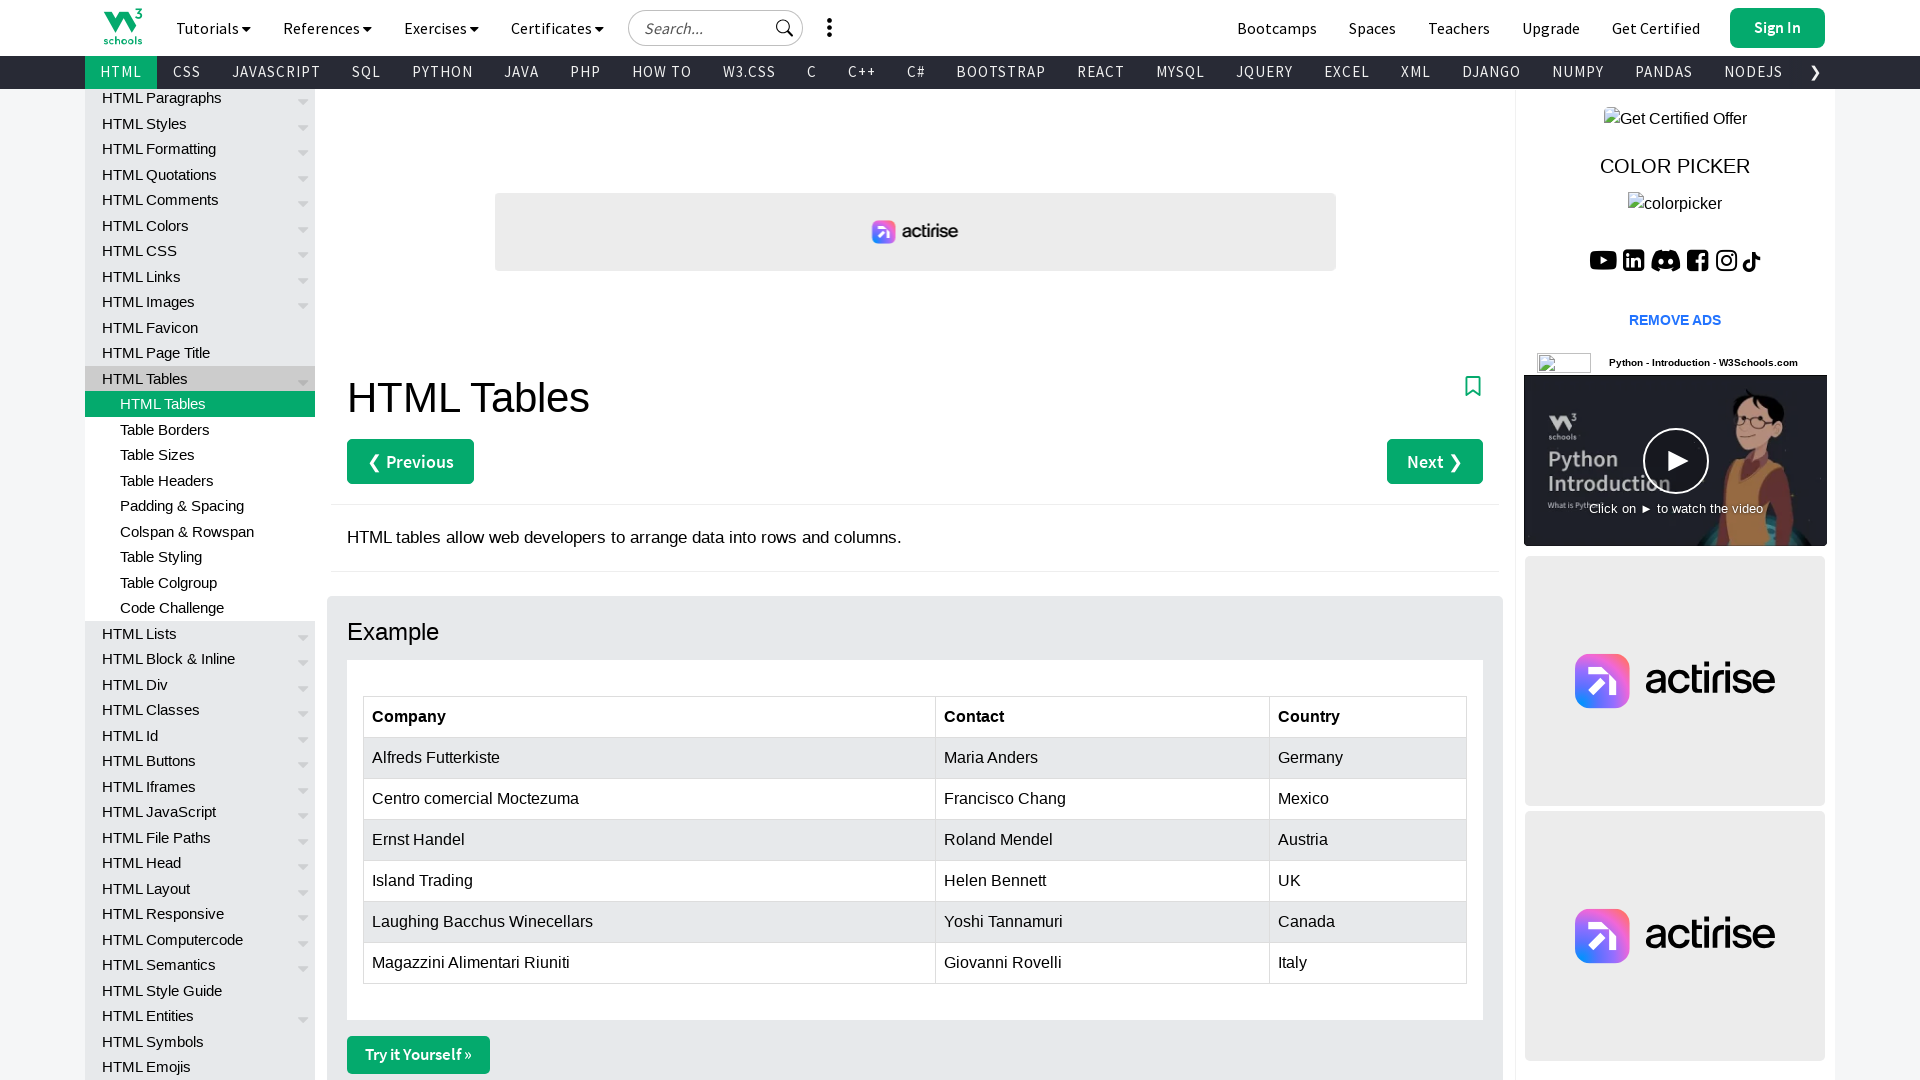